Tests alert handling by clicking buttons to trigger alerts, setting alert text, and accepting/dismissing alerts

Starting URL: https://demoqa.com/alerts

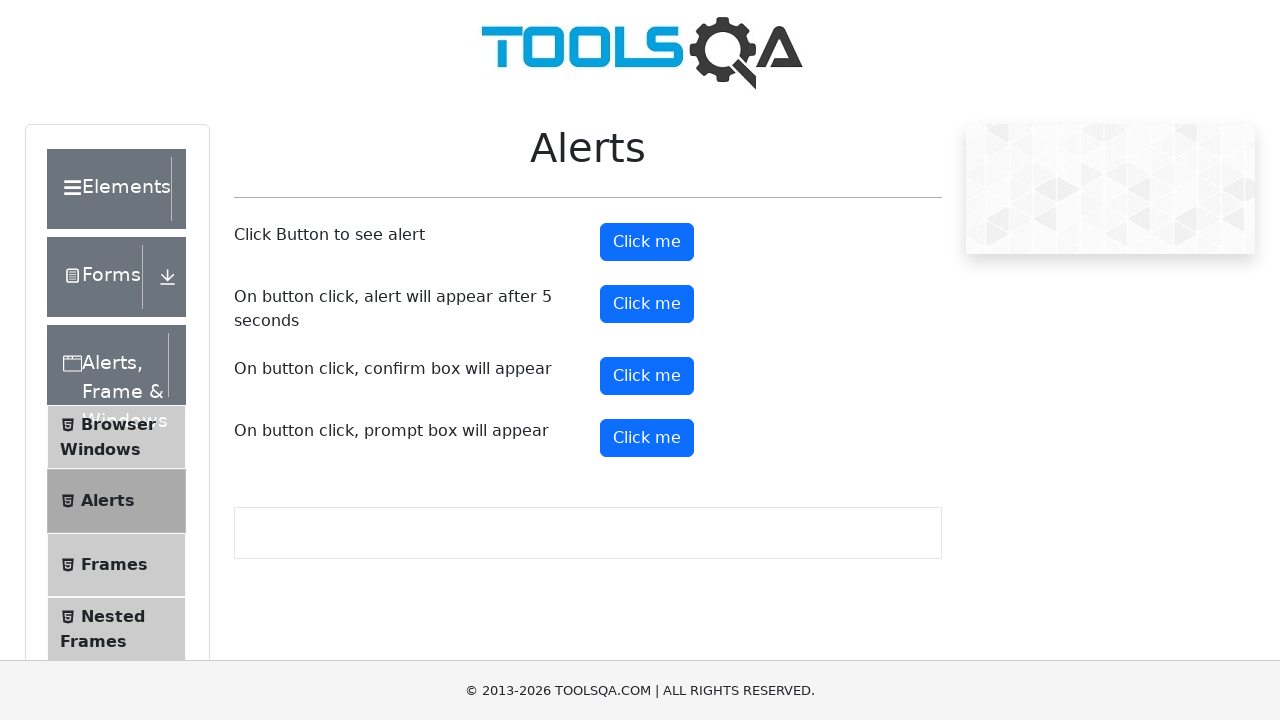

Set up dialog handler to accept prompt alert with custom text
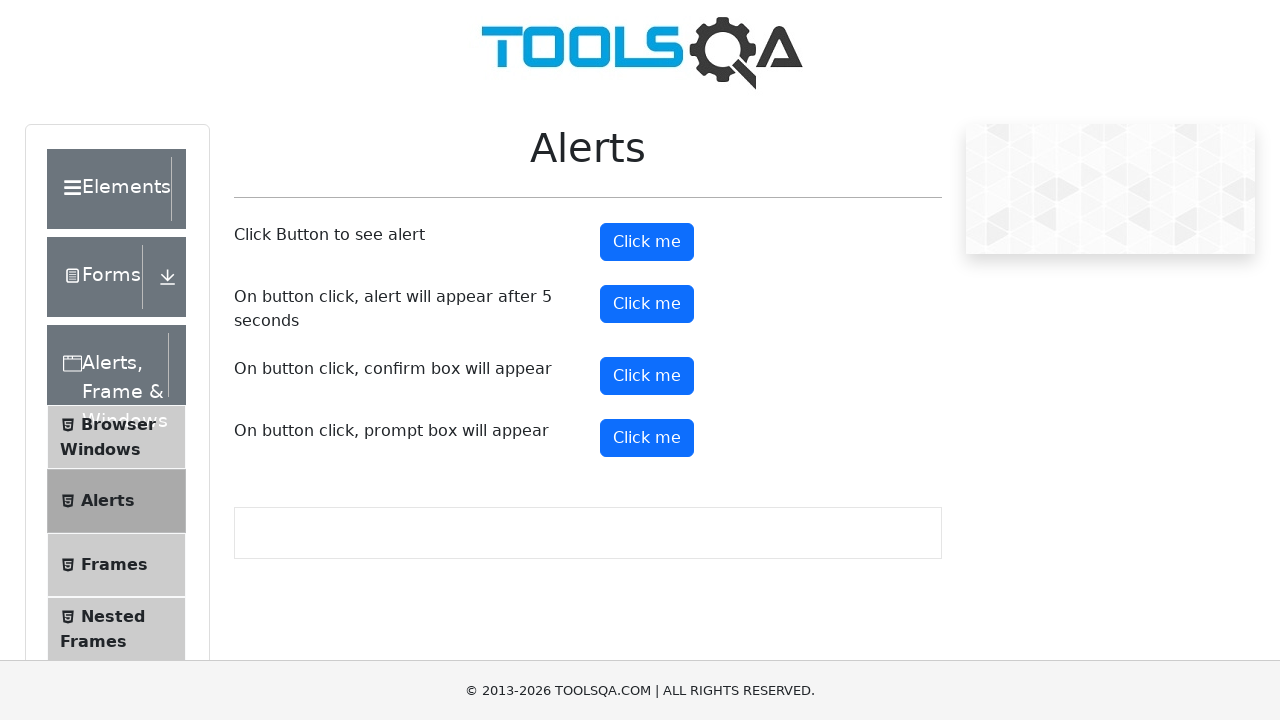

Clicked prompt button to trigger alert at (647, 438) on #promtButton
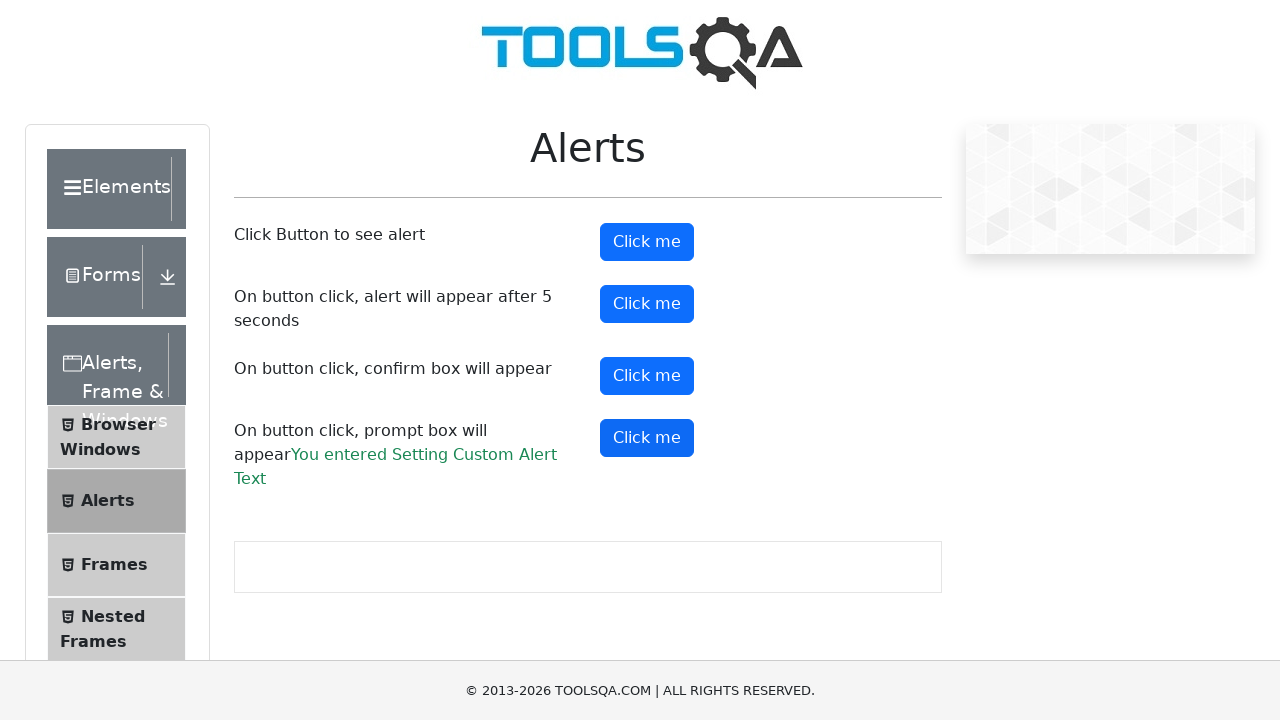

Set up dialog handler to dismiss next alert
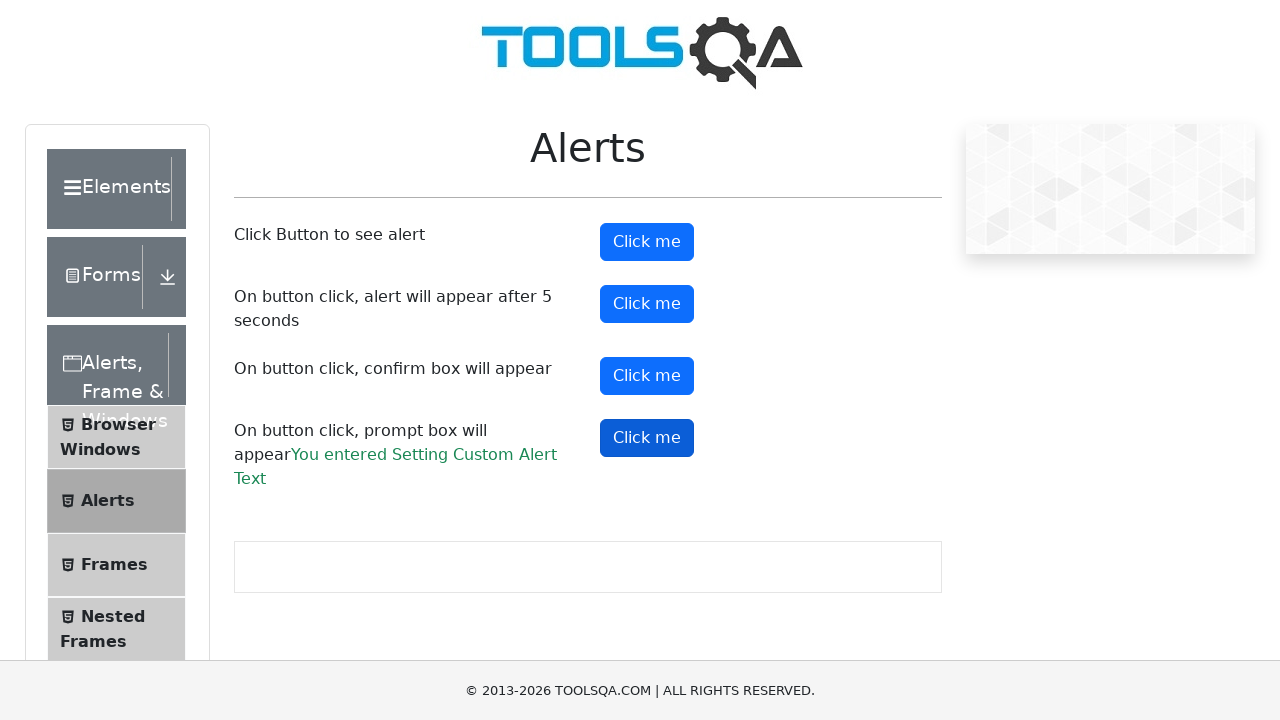

Clicked alert button to trigger alert at (647, 242) on #alertButton
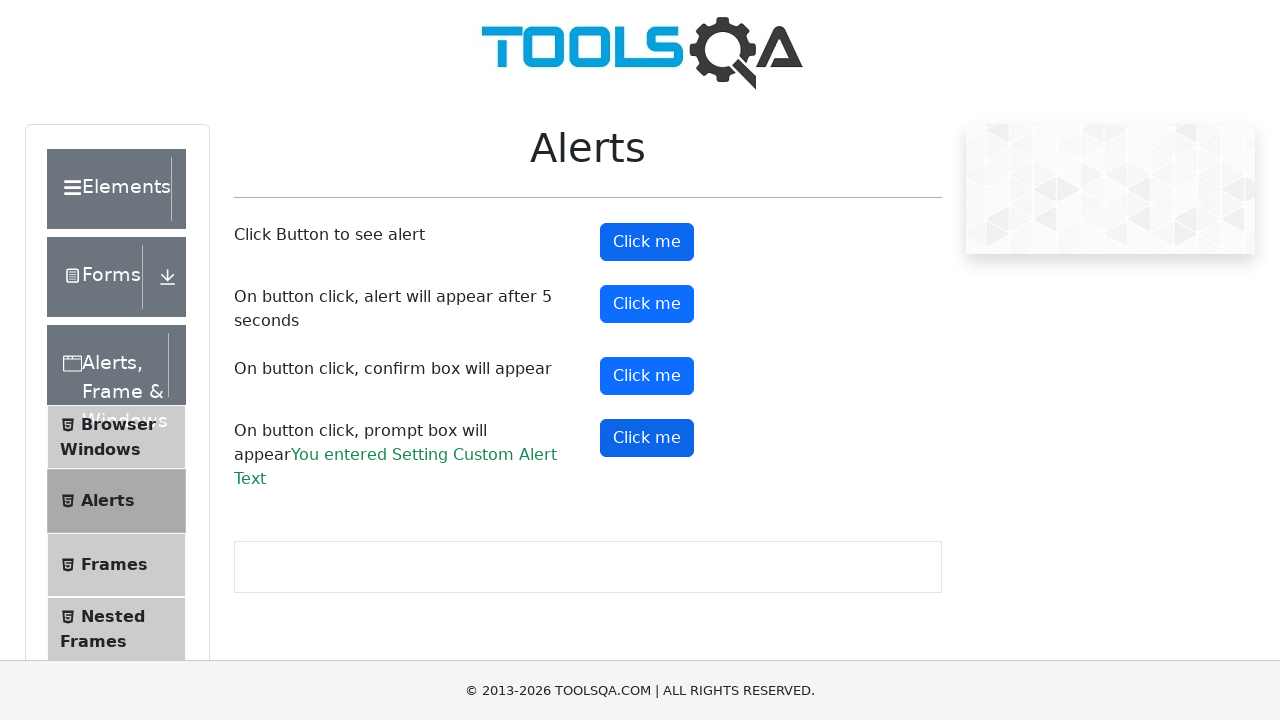

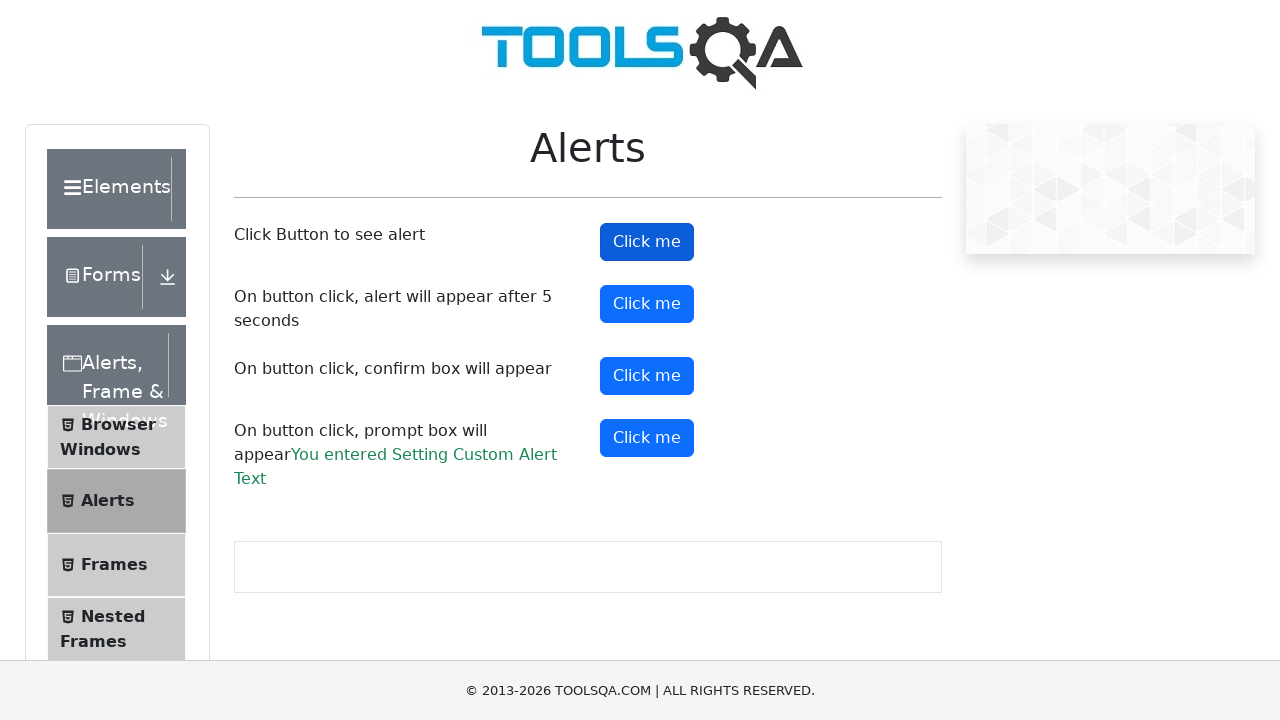